Tests navigation on a quilting website by clicking menu items, filling out a contact form with name and email, returning to home page, and navigating to a quilting supply page.

Starting URL: https://www.shellysquiltingattic.com/

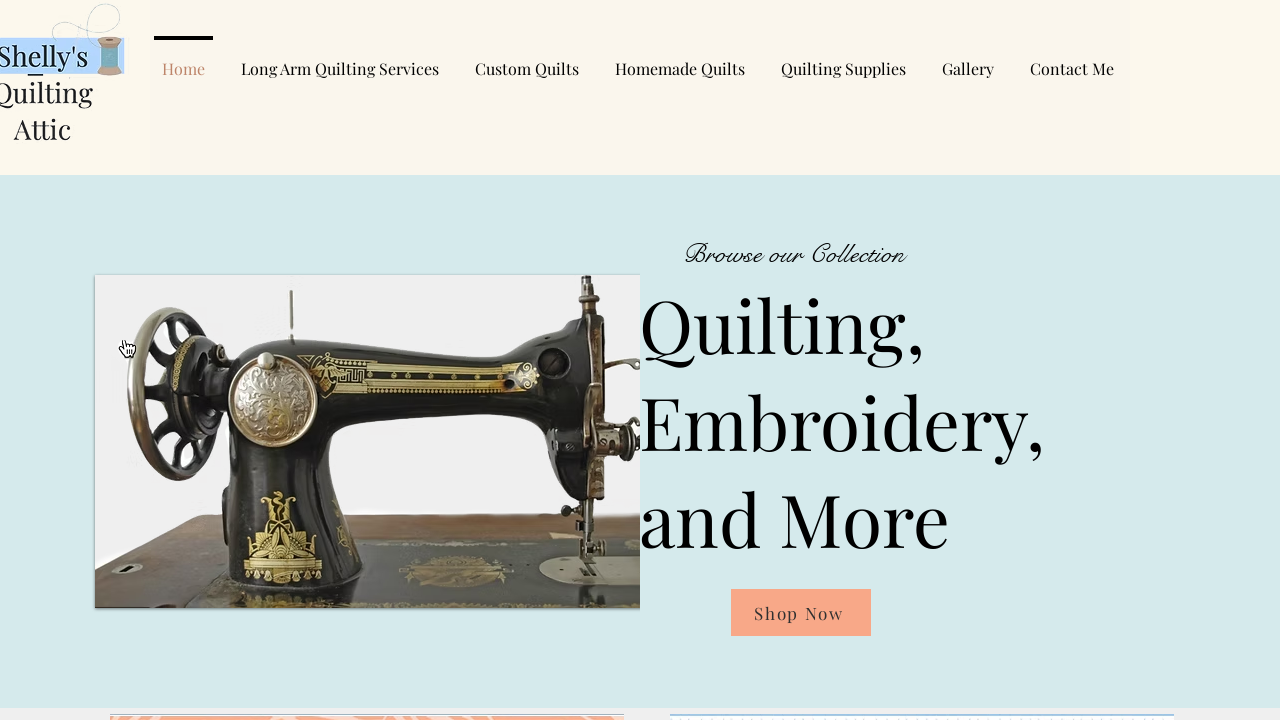

Clicked menu item to open contact form at (1072, 68) on #DrpDwnMn06label
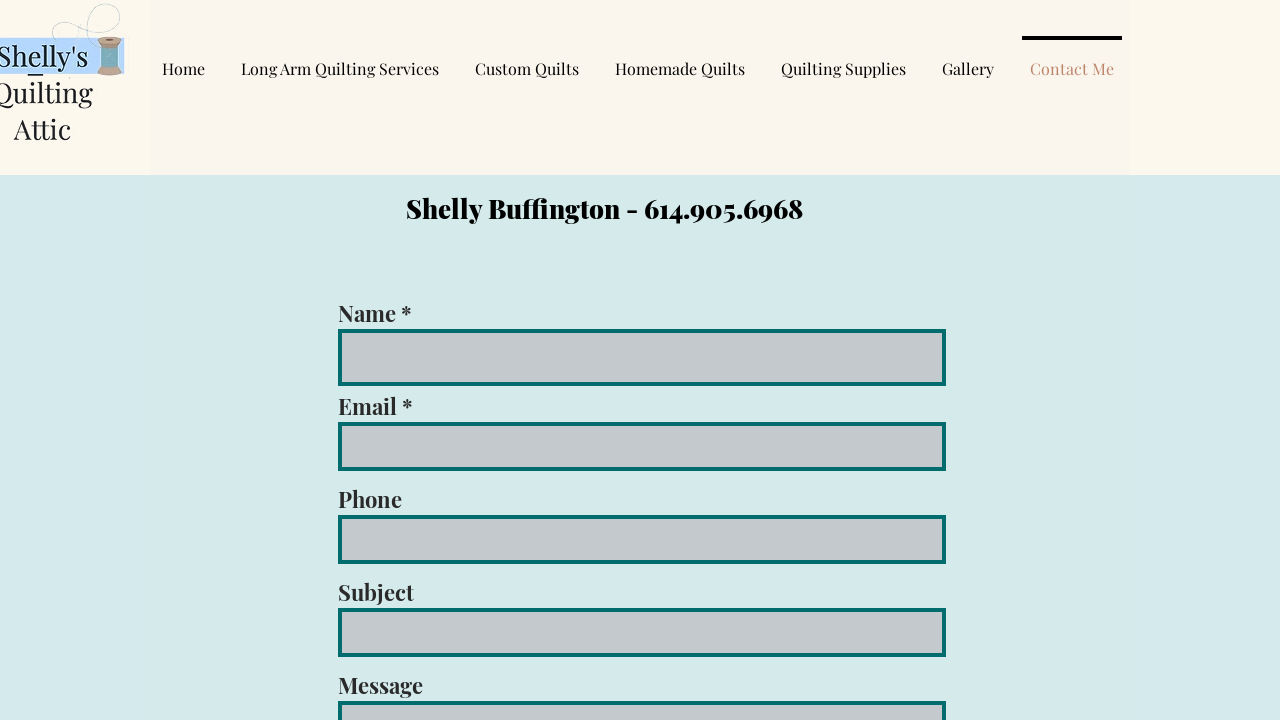

Filled in name field with 'Sarah' on input[name='name']
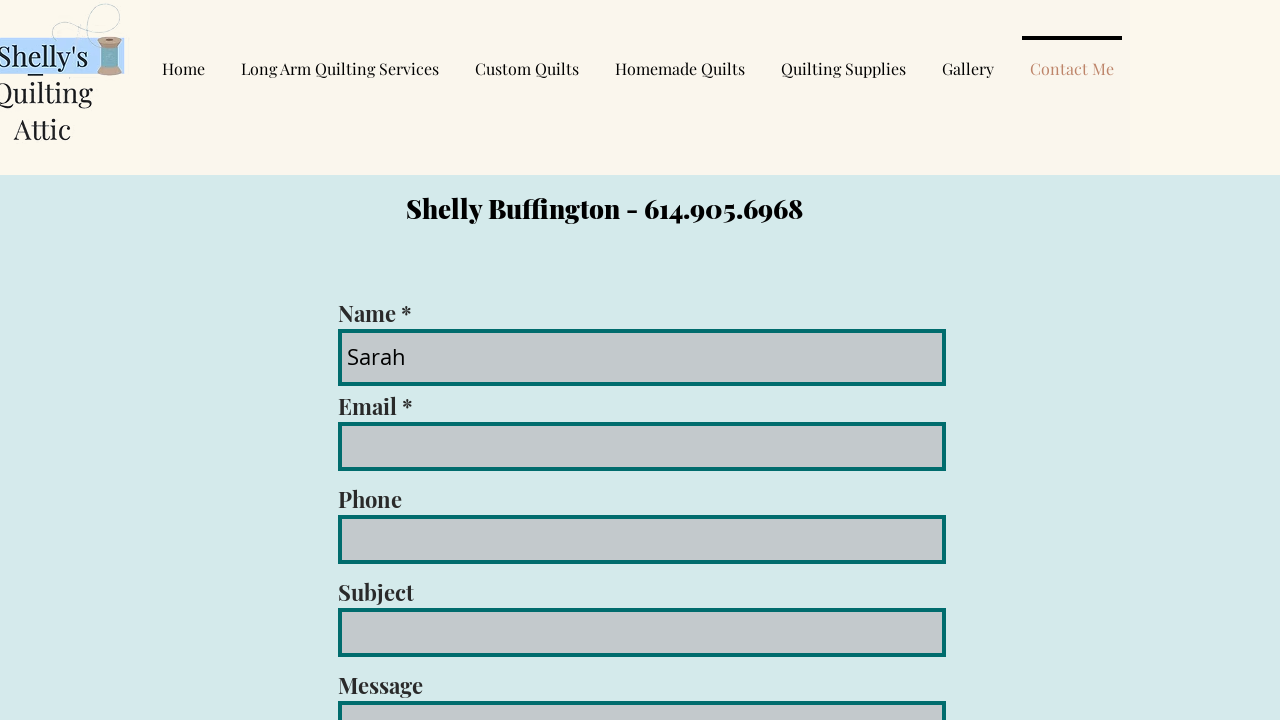

Filled in email field with 'sarah.thompson@example.com' on input[name='email']
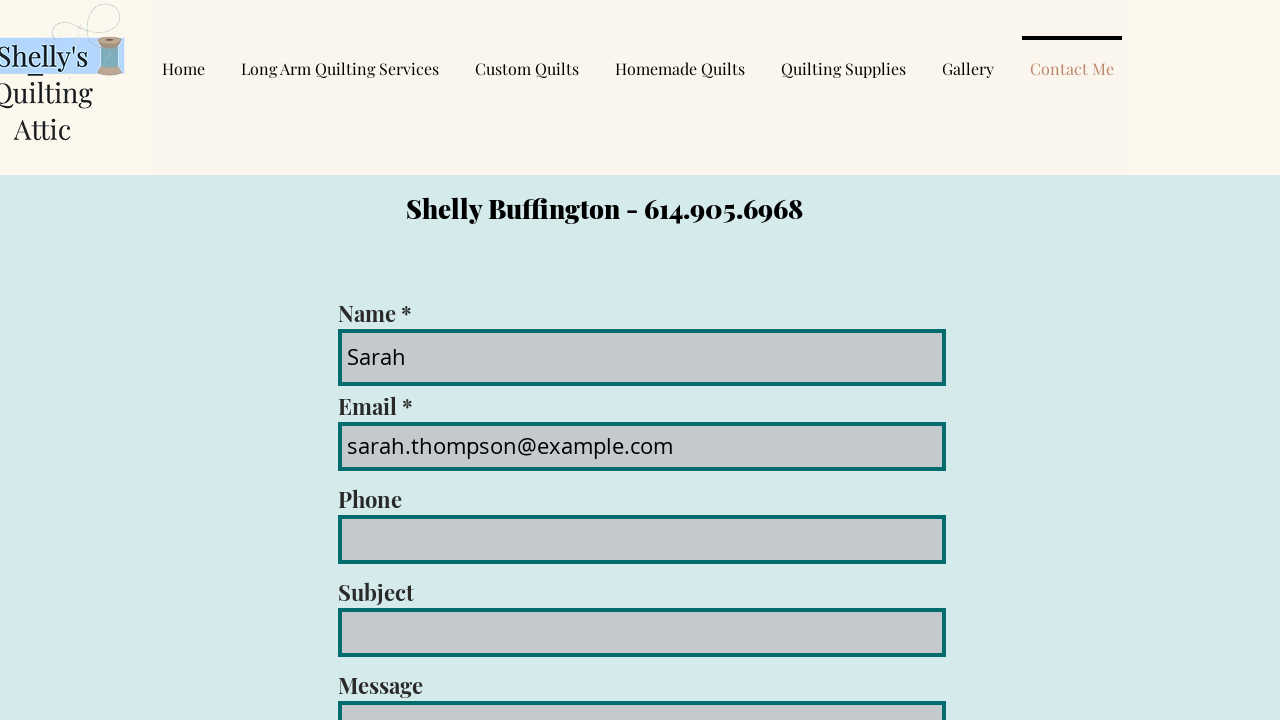

Clicked home menu item to return to home page at (184, 68) on #DrpDwnMn00label
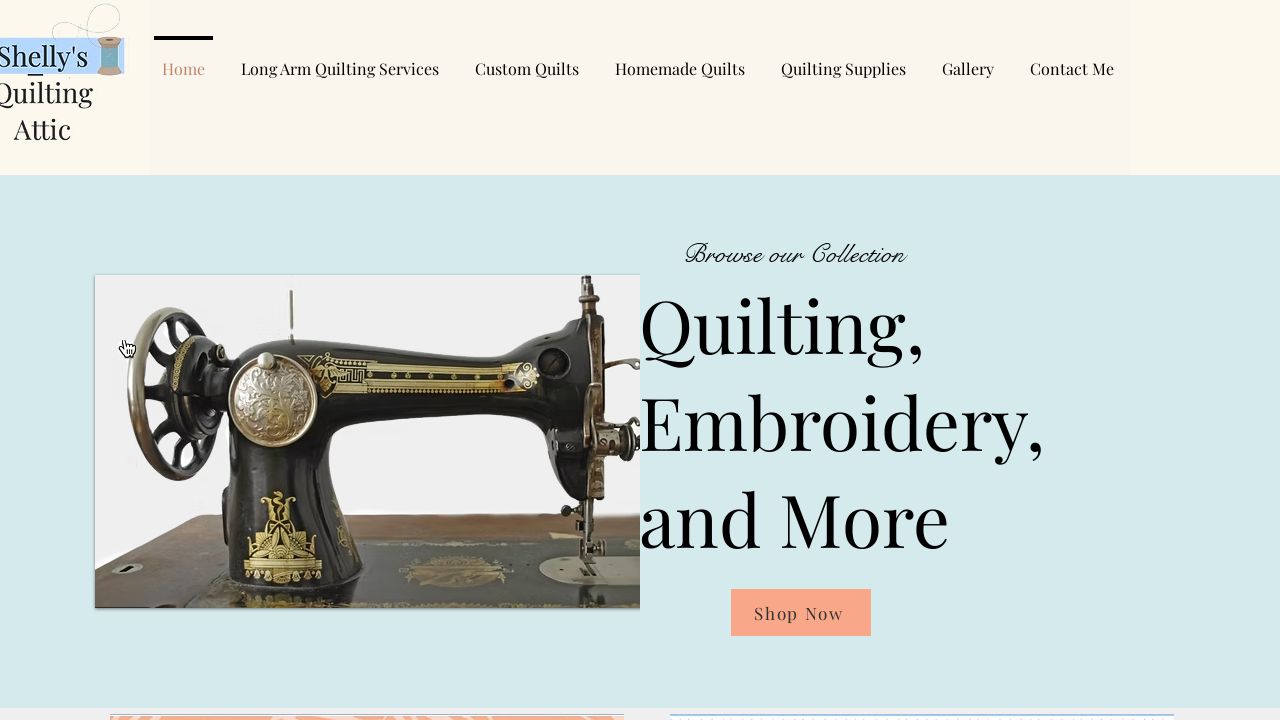

Clicked menu item to navigate to quilting supply page at (844, 68) on #DrpDwnMn04label
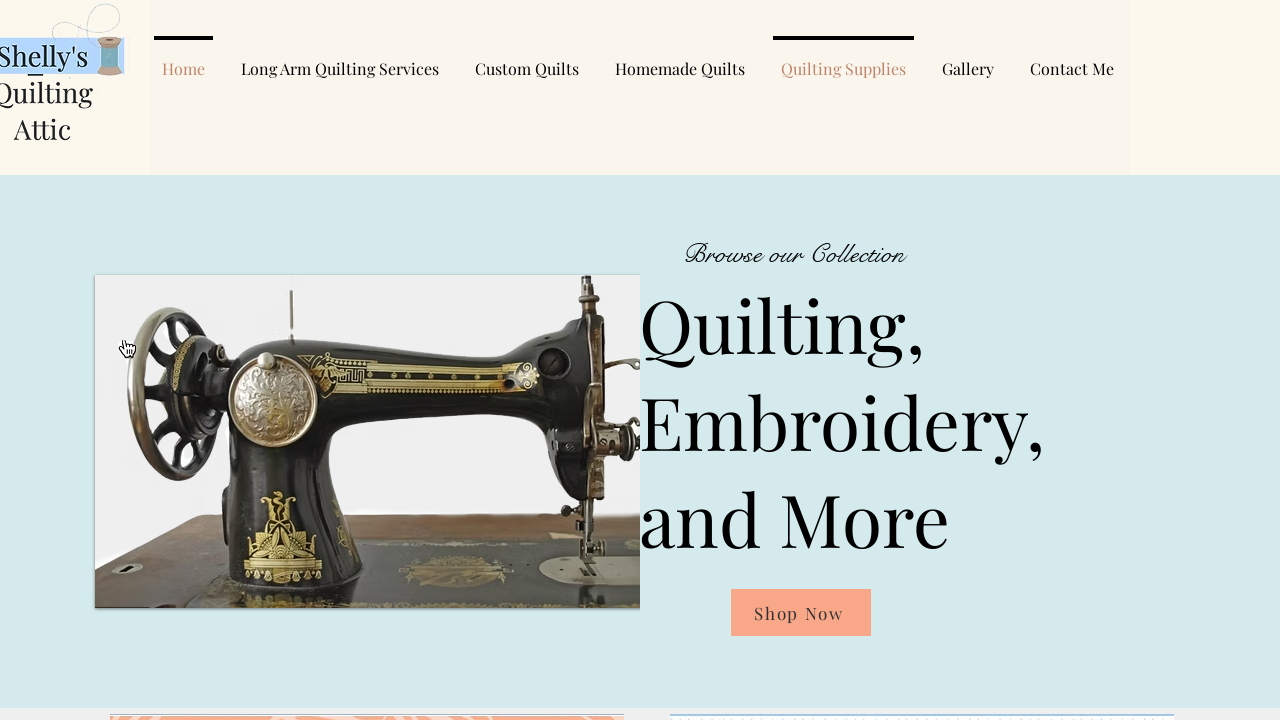

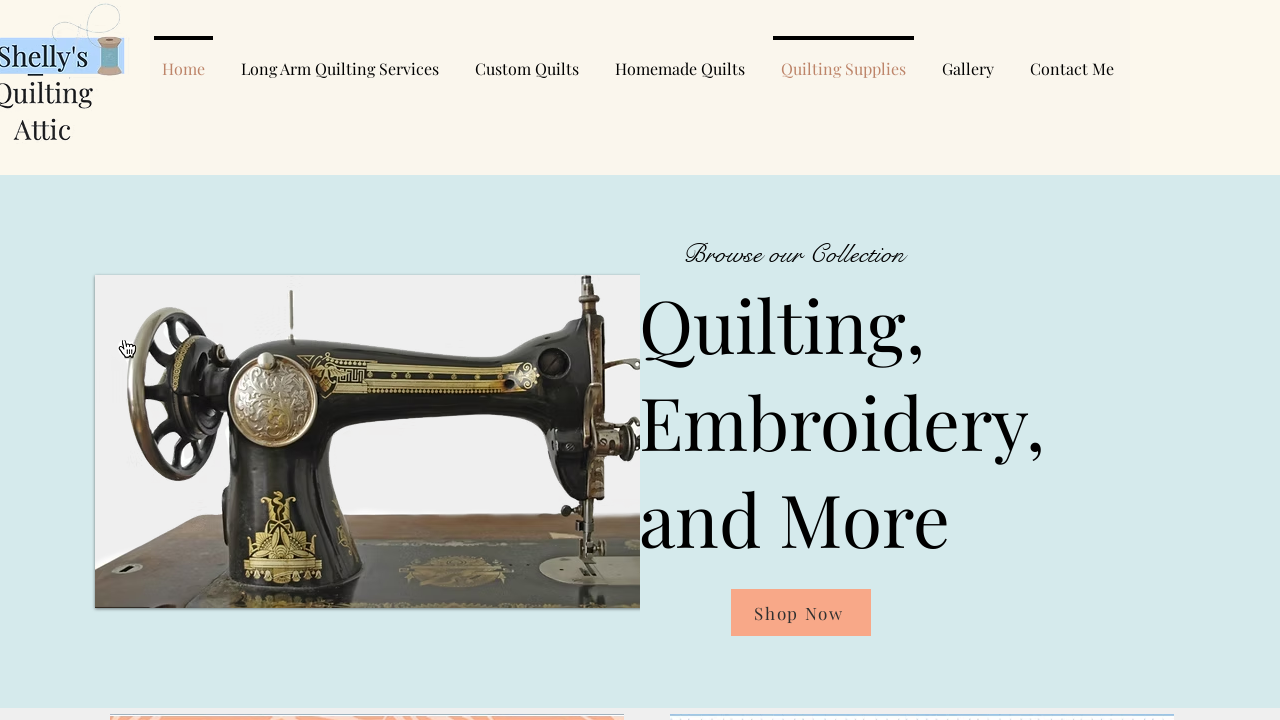